Tests hover functionality by moving the mouse over an avatar image and verifying that the hidden caption becomes visible.

Starting URL: http://the-internet.herokuapp.com/hovers

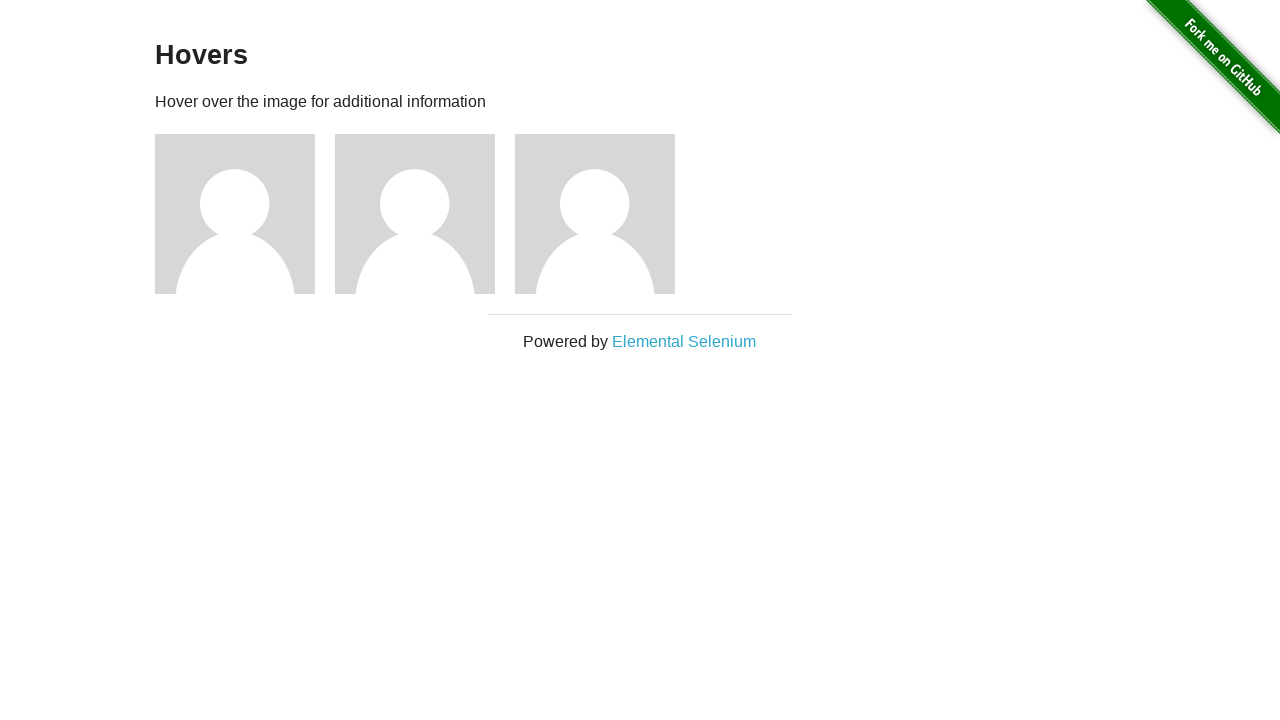

Located the first avatar figure element
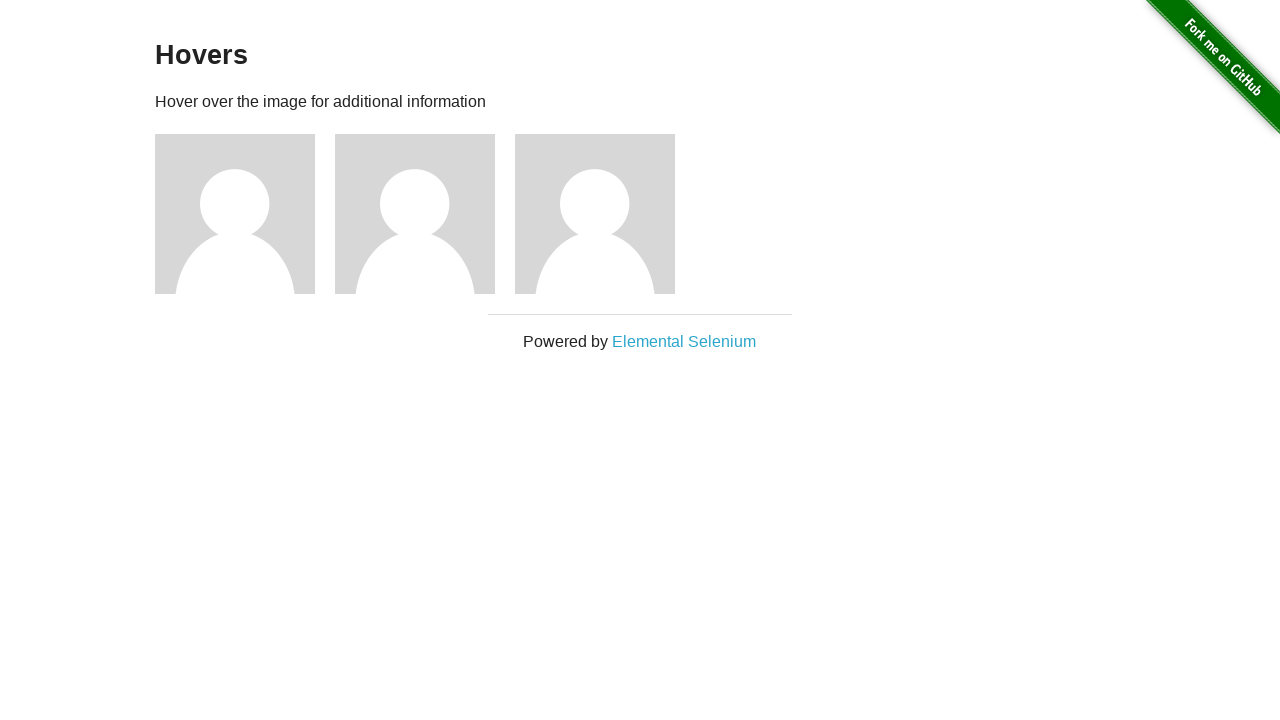

Hovered over the avatar image at (245, 214) on .figure >> nth=0
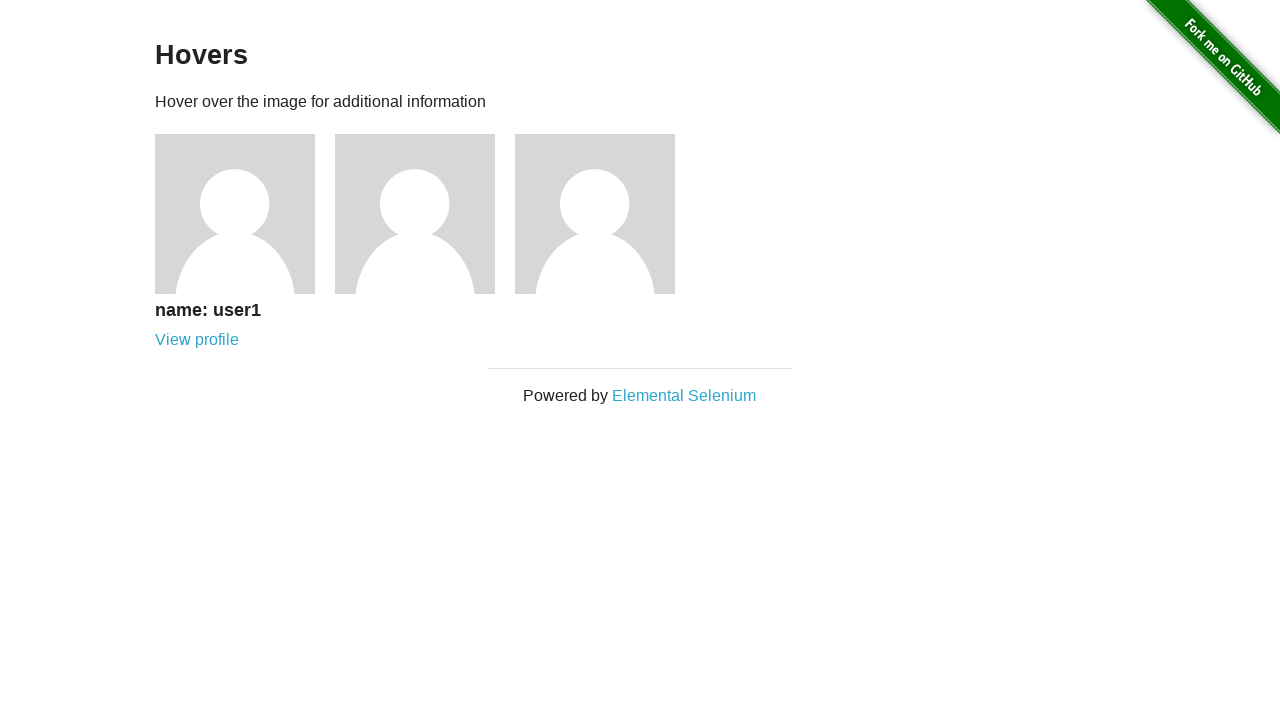

Located the avatar caption element
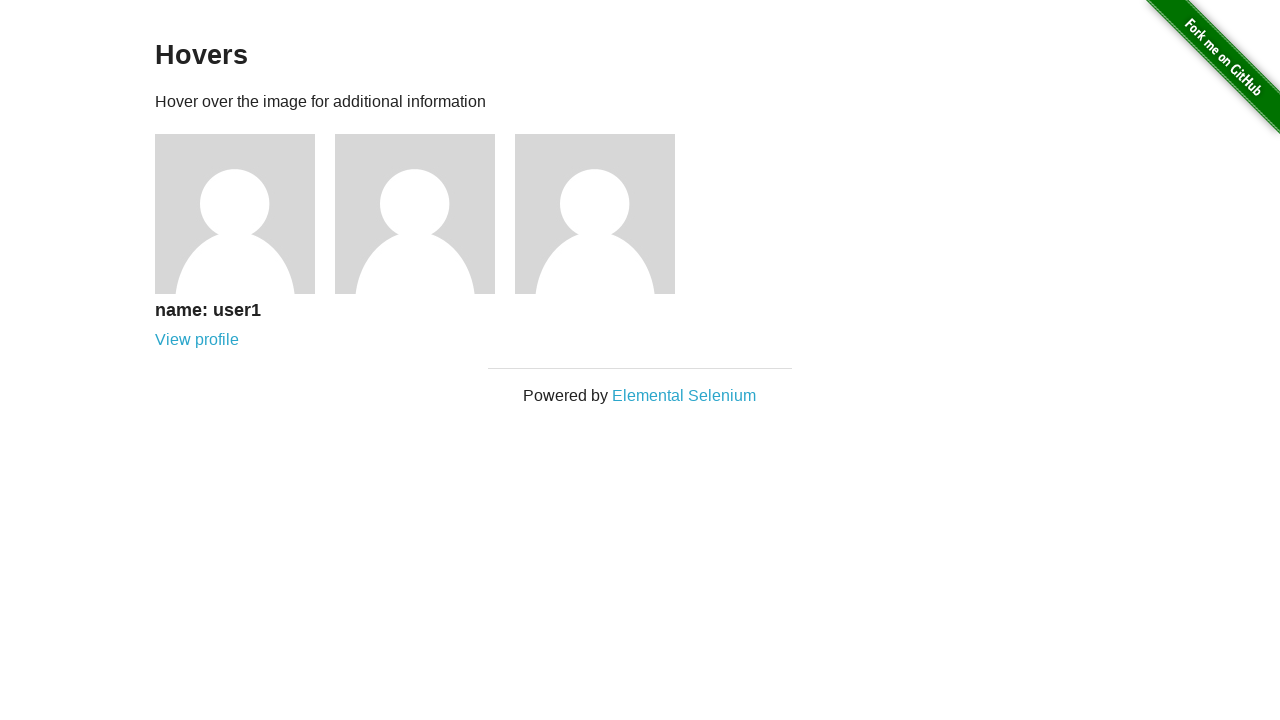

Verified that the caption is visible after hovering
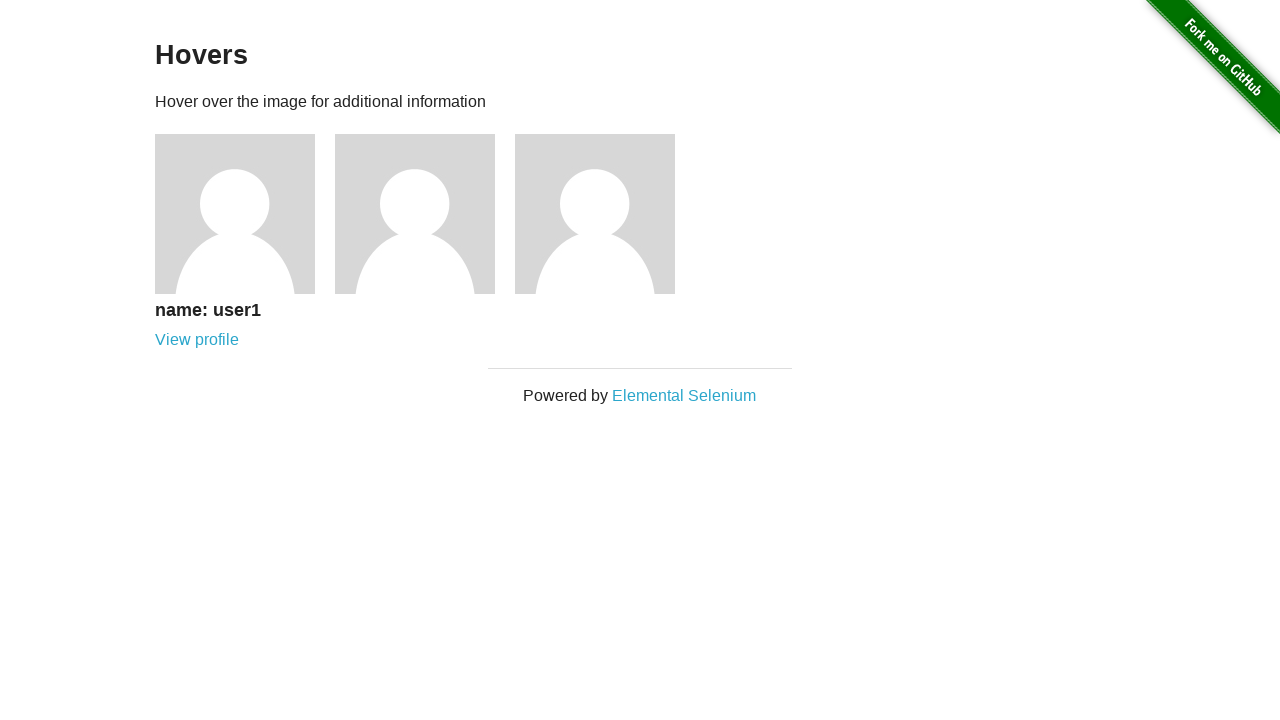

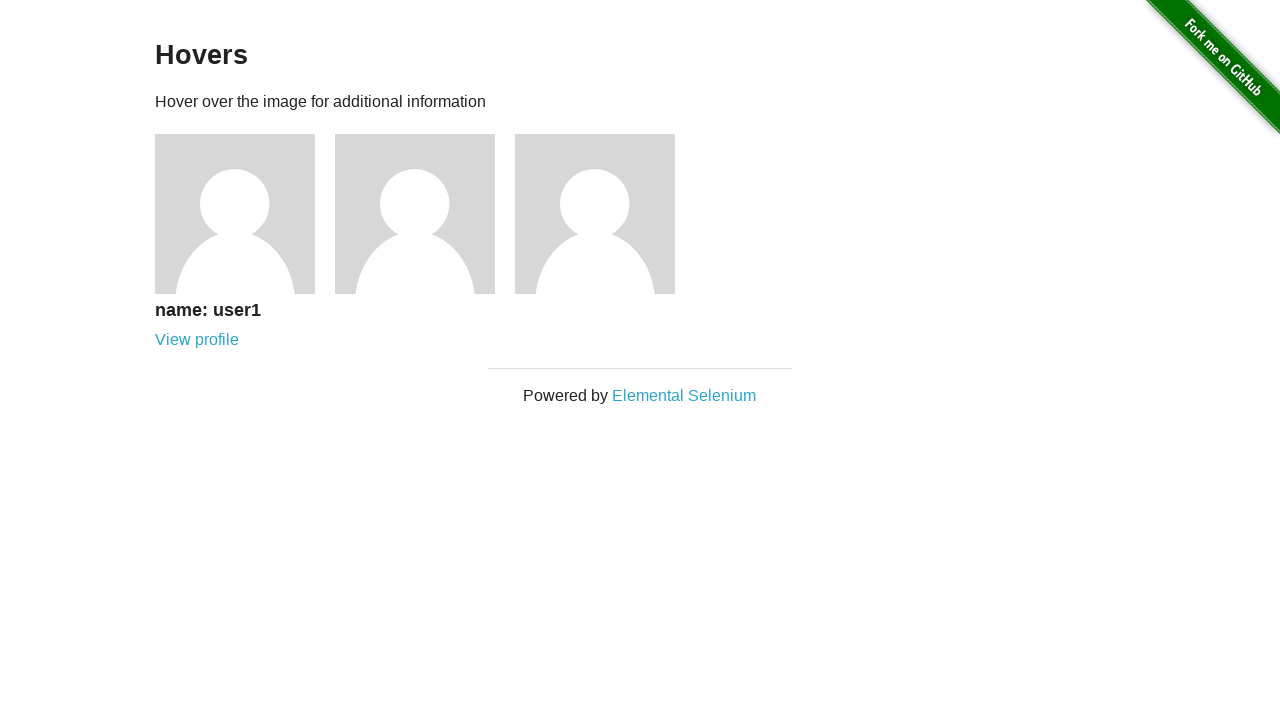